Tests YopMail's email functionality by creating a temporary inbox, composing a new email with recipient, subject and body, and sending it

Starting URL: https://yopmail.com/

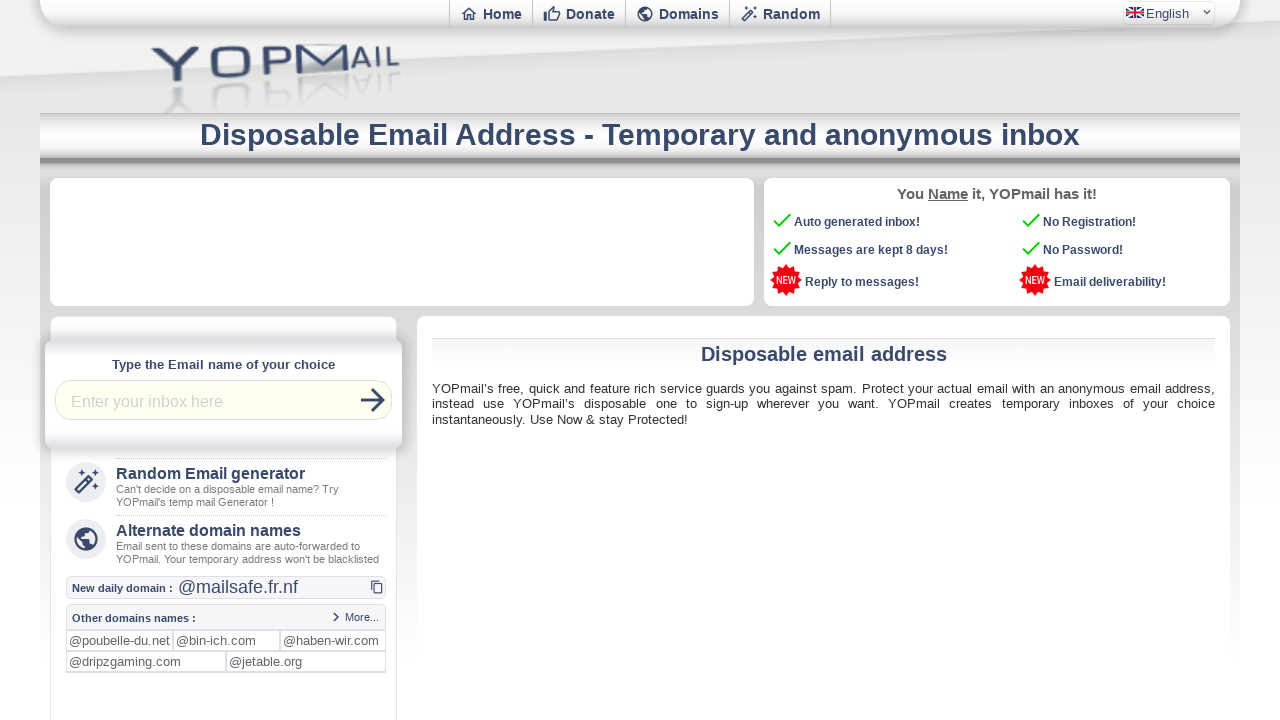

Entered email address 'testmail2024@yopmail.com' in the input field on input.ycptinput
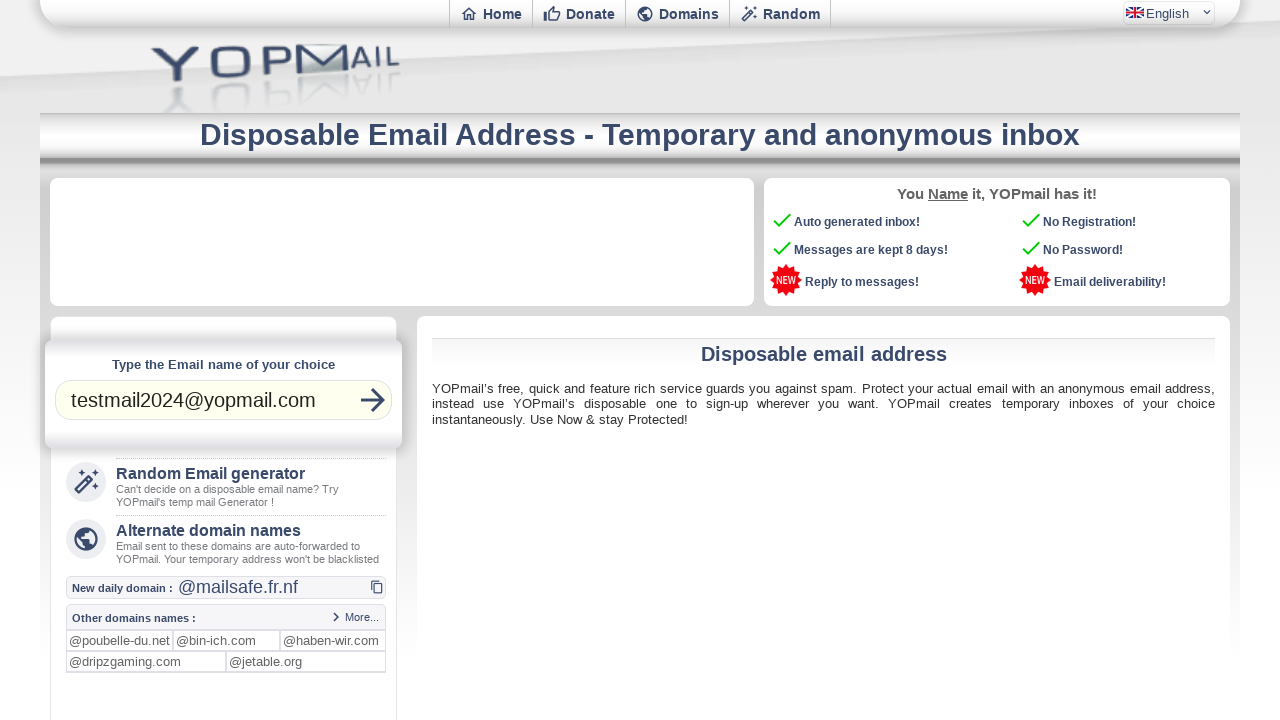

Clicked arrow button to access inbox at (373, 400) on i.material-icons-outlined.f36
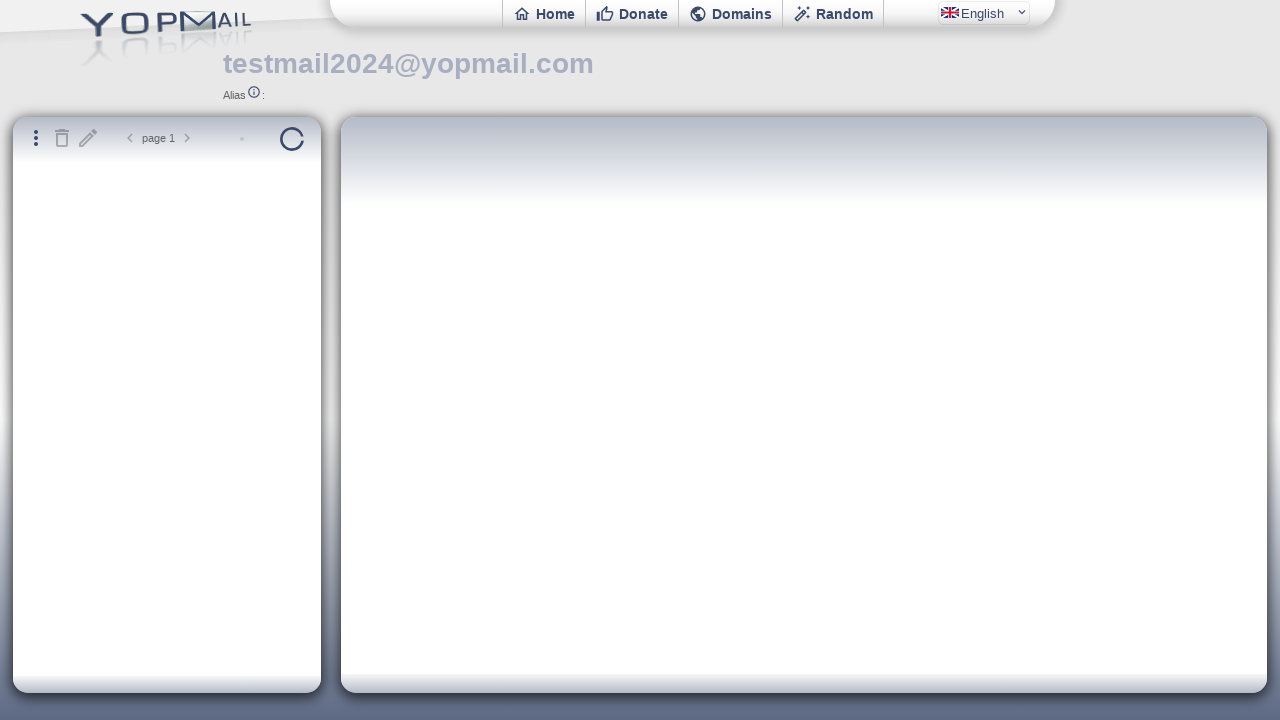

Clicked new mail button to compose email at (88, 138) on #newmail
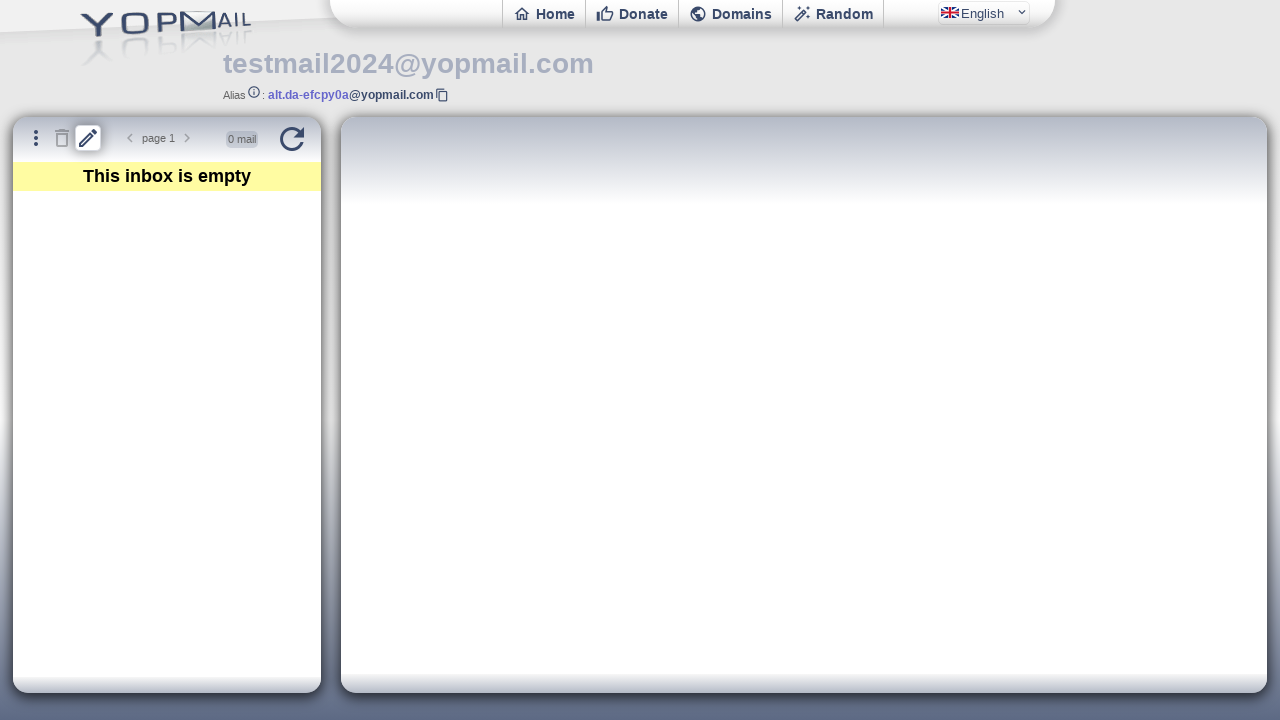

Switched to email compose iframe
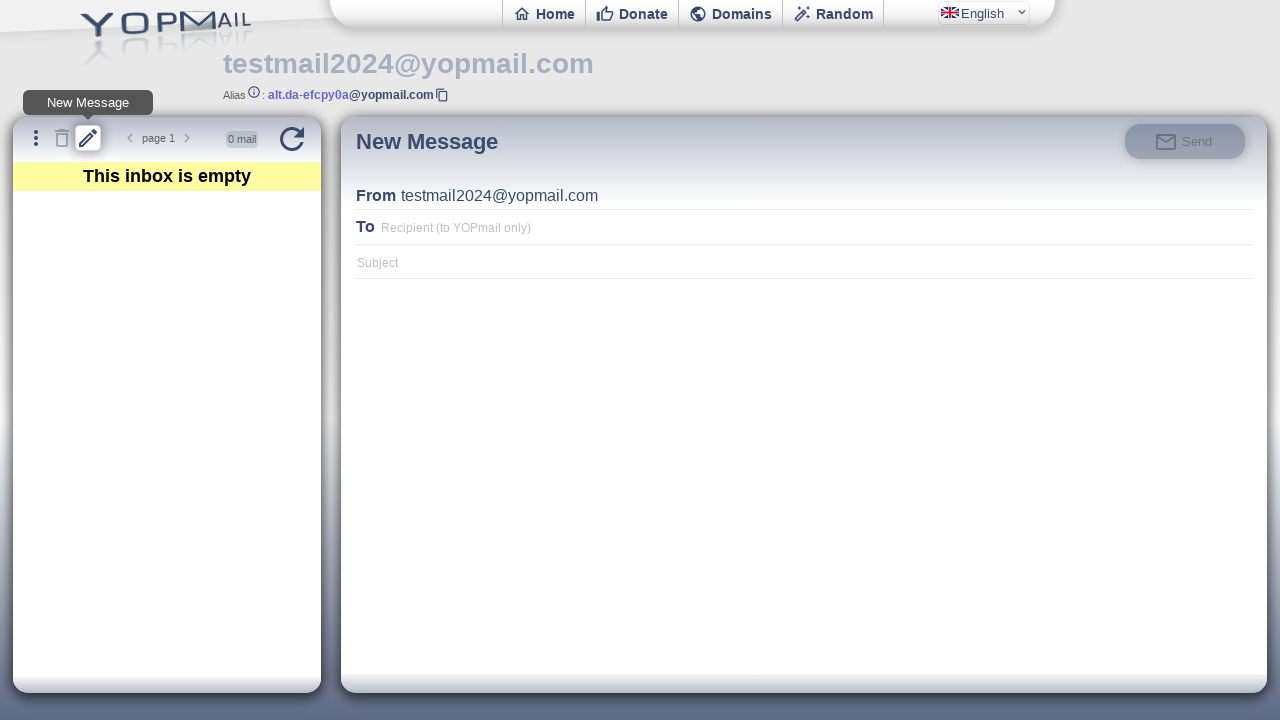

Filled recipient field with 'testmail2024@yopmail.com' on #ifmail >> internal:control=enter-frame >> #msgto
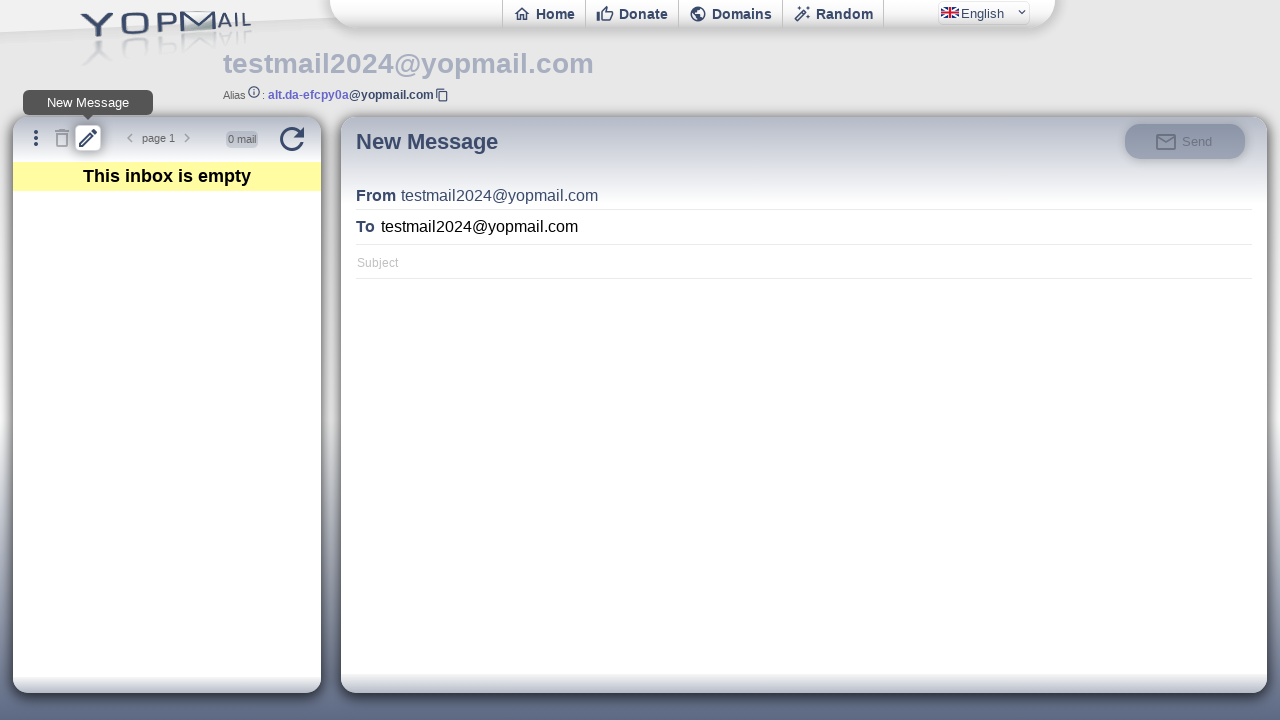

Filled subject field with 'Test Subject' on #ifmail >> internal:control=enter-frame >> #msgsubject
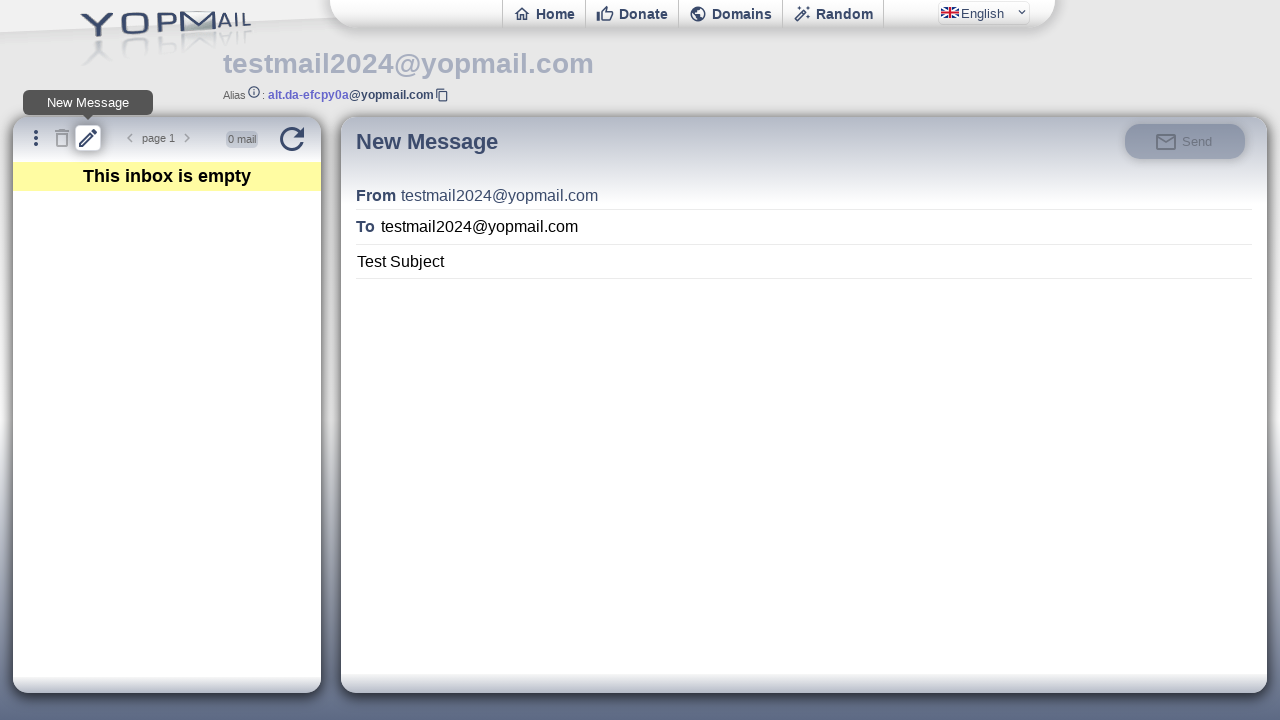

Filled message body with test message content on #ifmail >> internal:control=enter-frame >> #msgbody
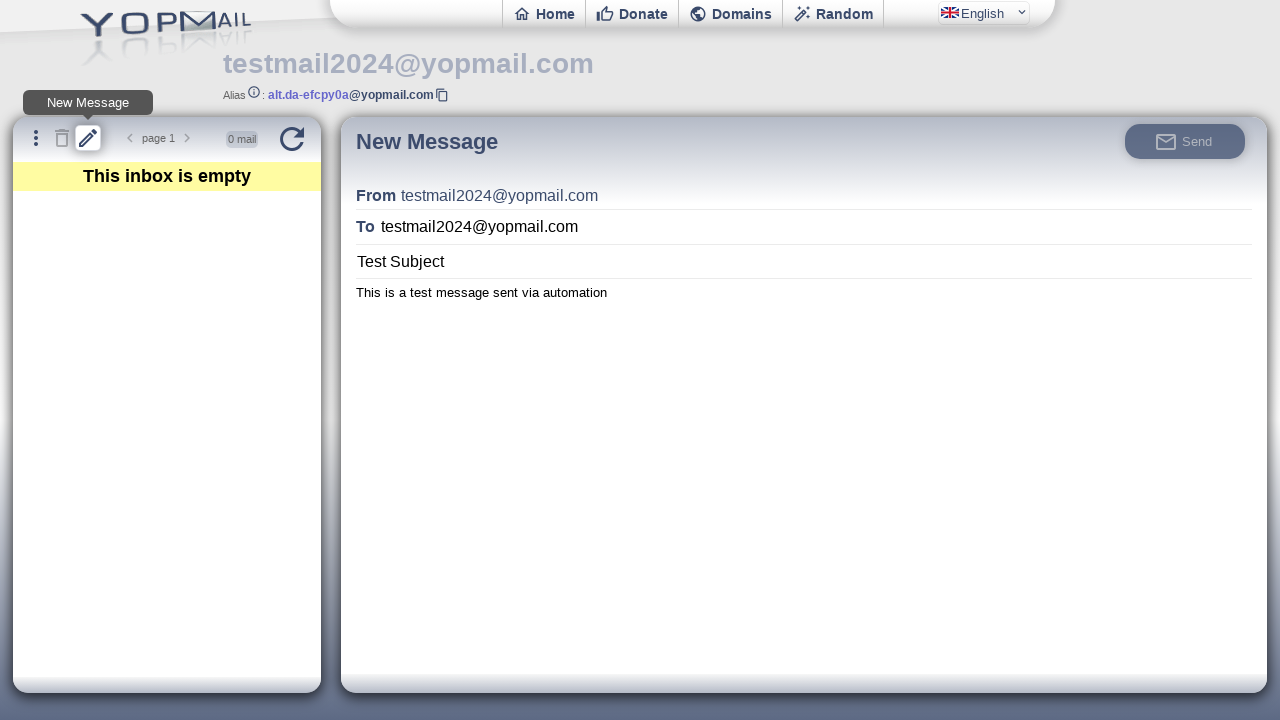

Clicked send button to send the email at (1185, 141) on #ifmail >> internal:control=enter-frame >> #msgsend
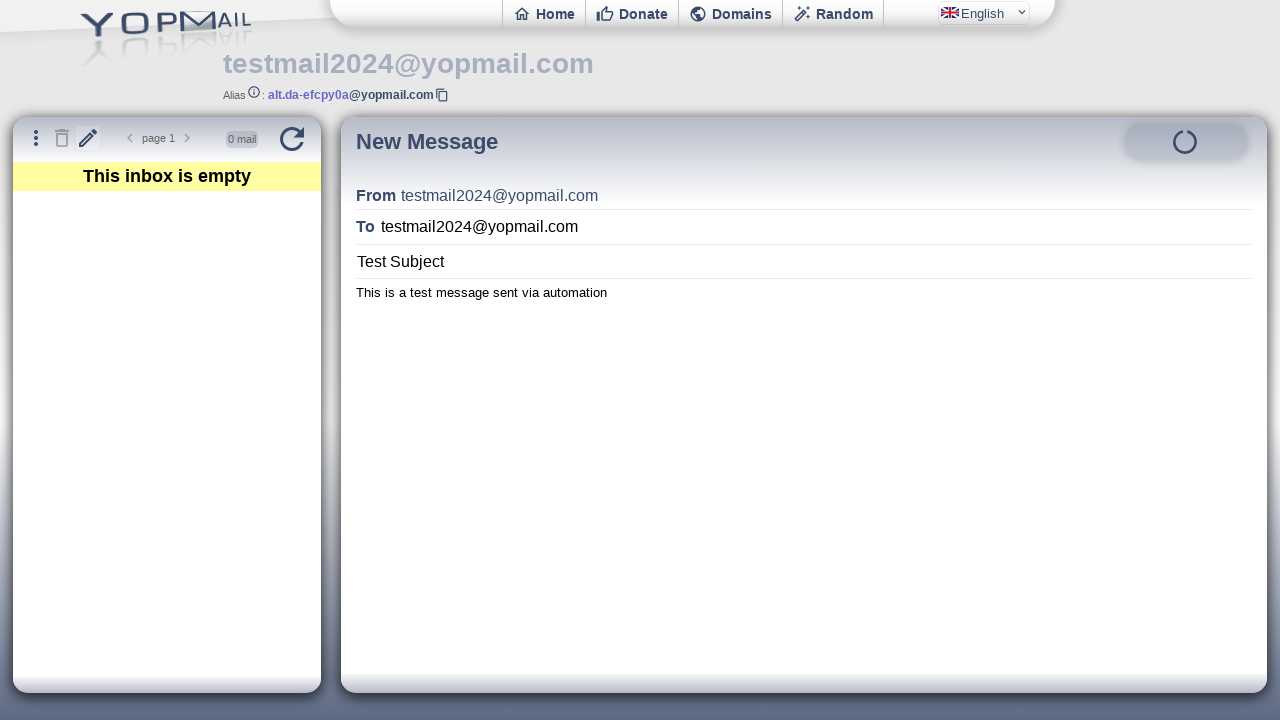

Clicked refresh button to check for new messages at (292, 139) on button.md.but.textu.f36
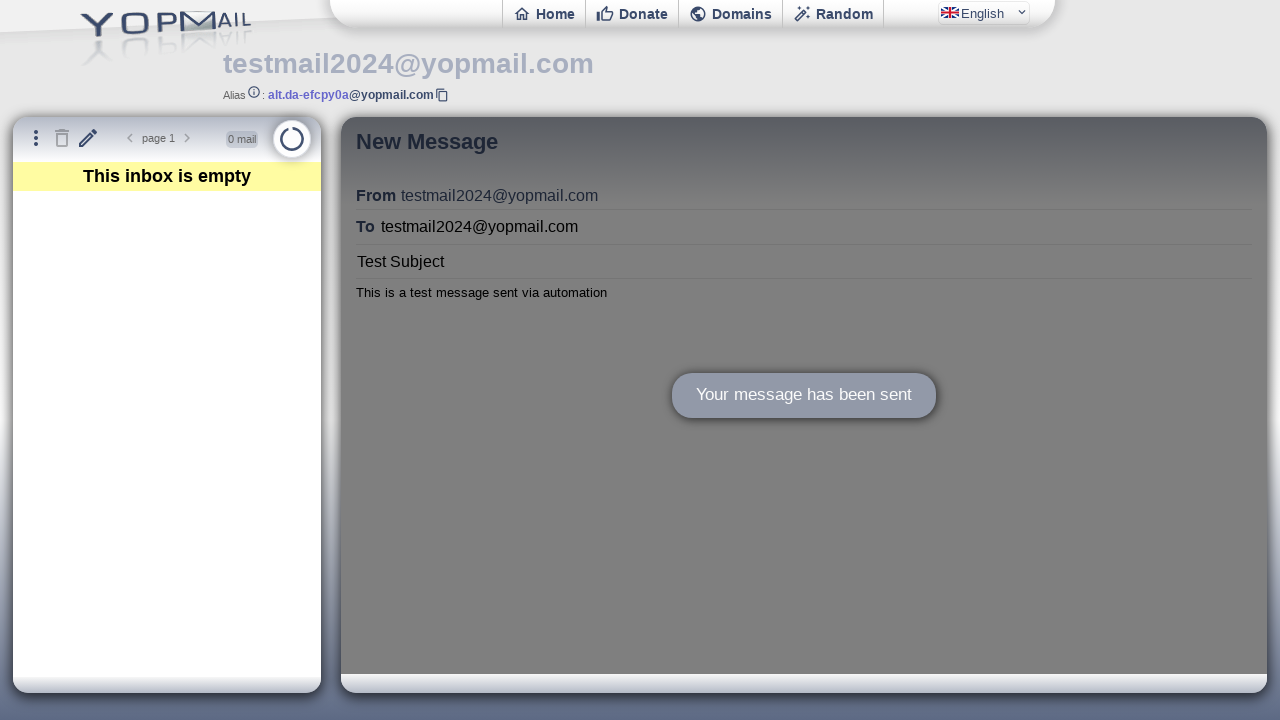

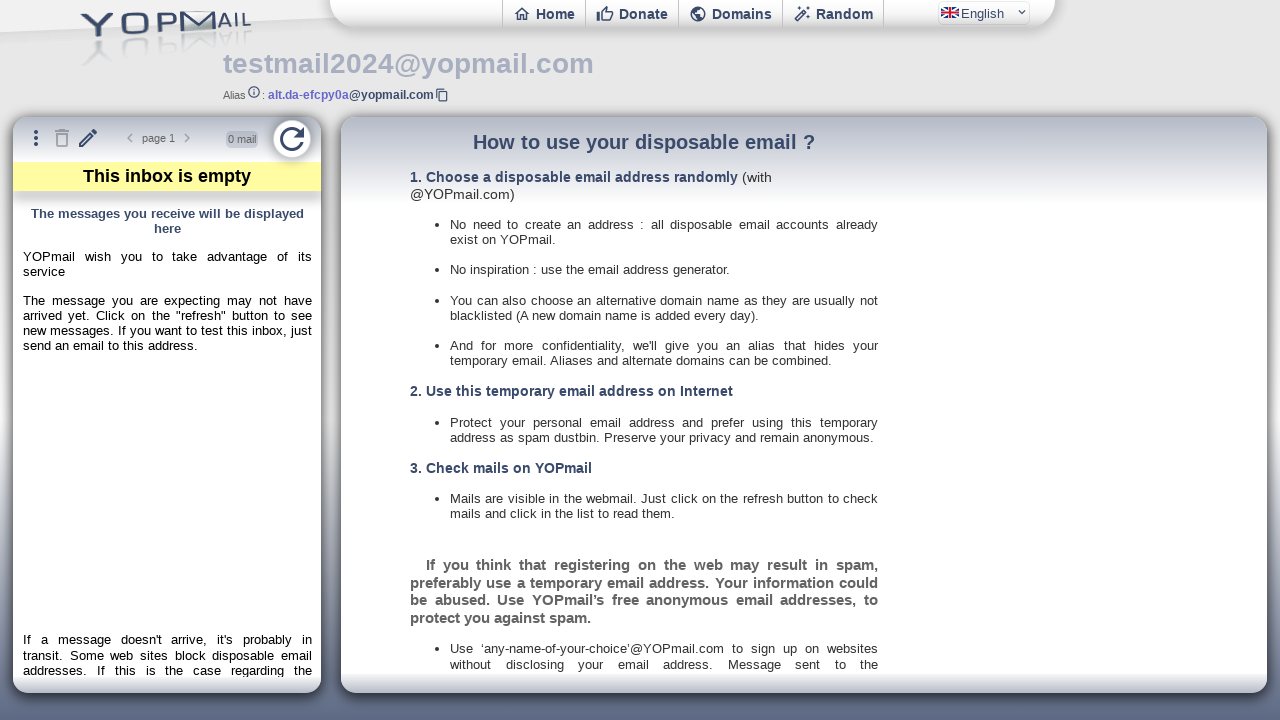